Tests Google Translate by entering text in the source language input field and waiting for the translation result to appear

Starting URL: https://translate.google.com/?hl=ja

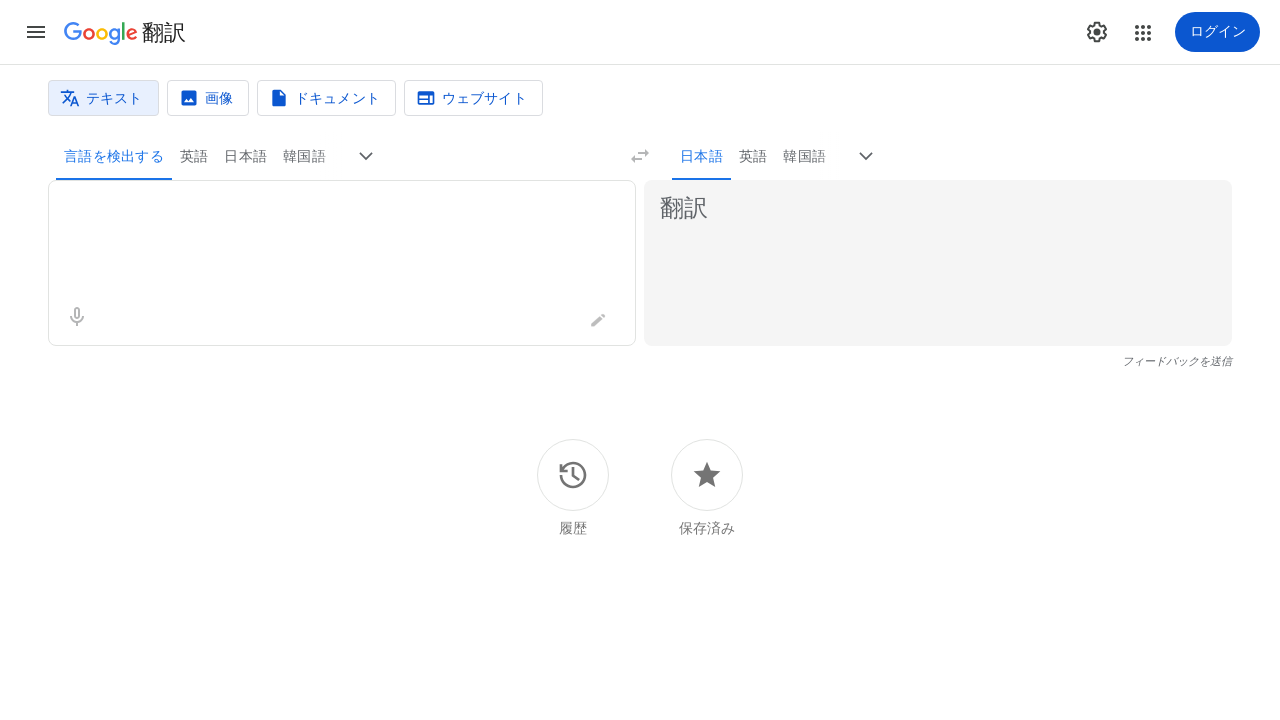

Translation input textarea loaded
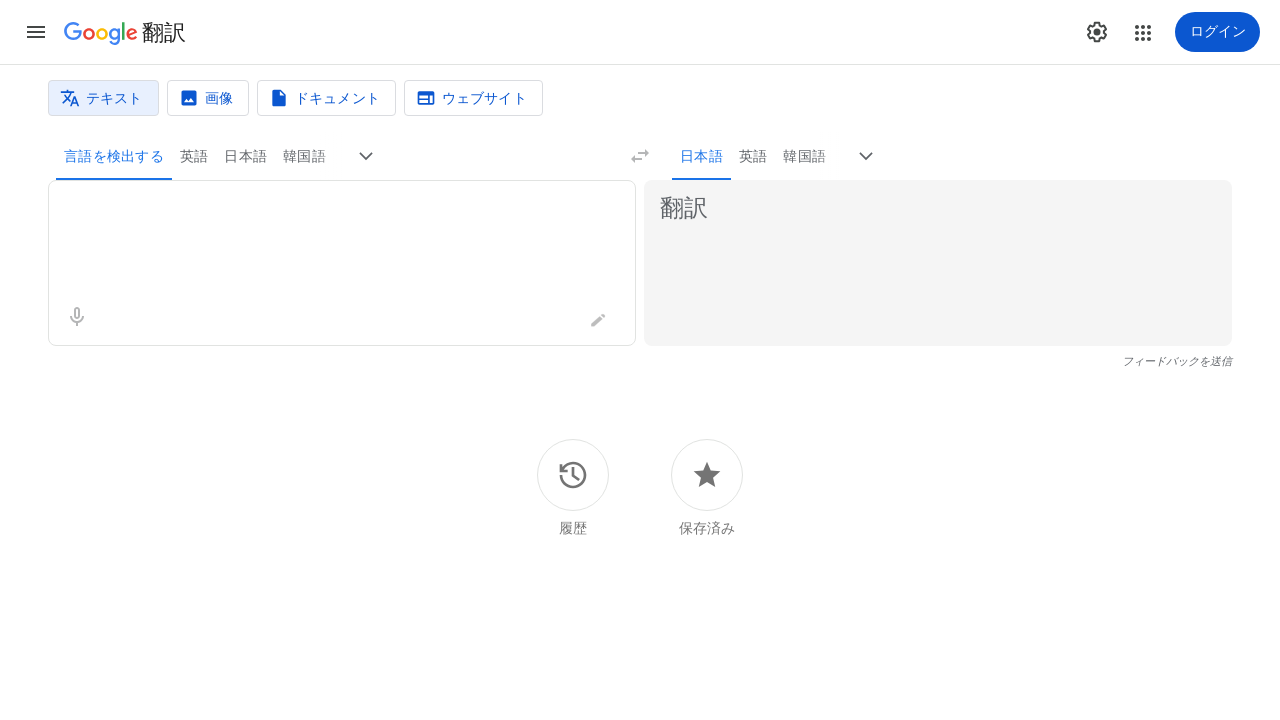

Filled source language input with 'Hello world' on textarea[aria-label]
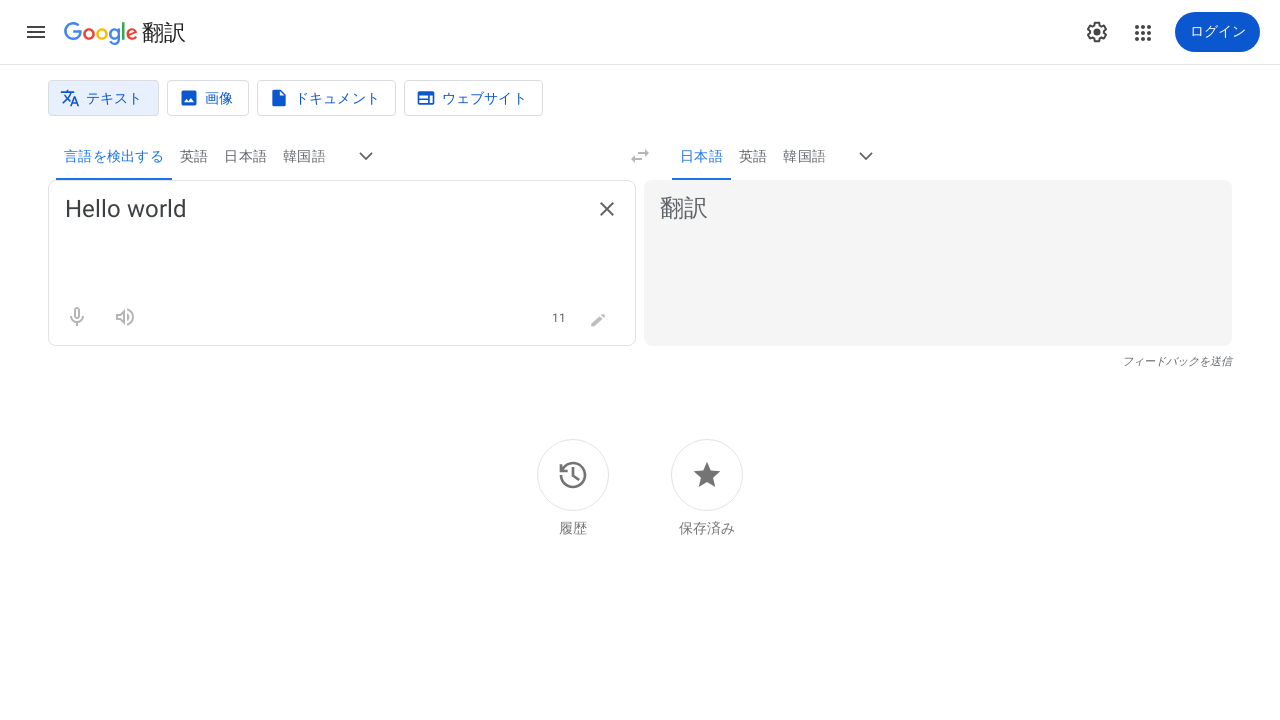

Translation result appeared on the page
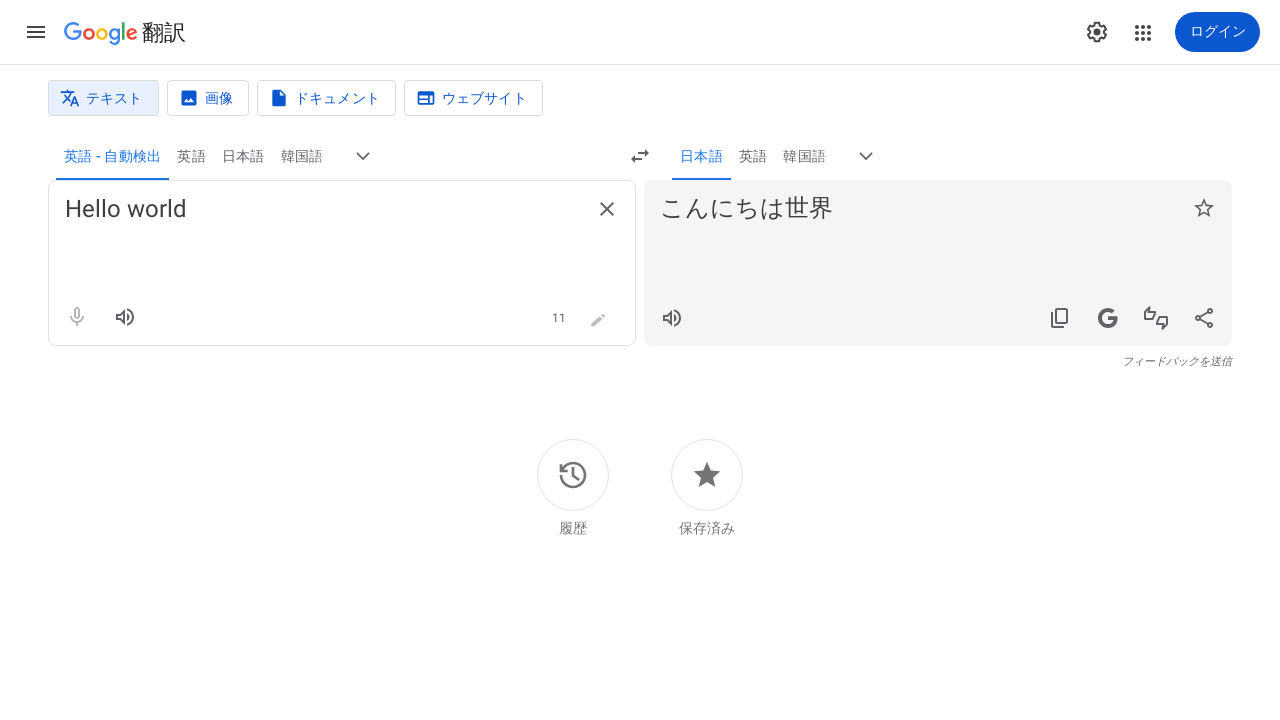

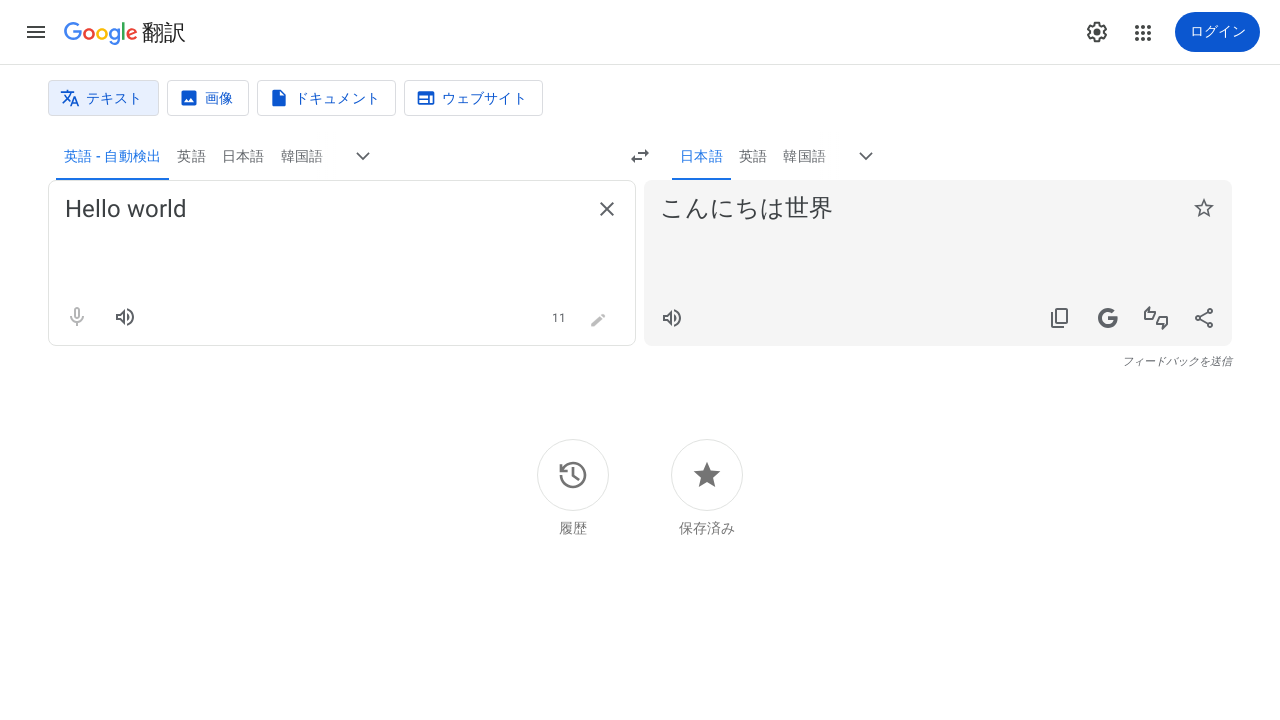